Tests checkbox functionality on an automation practice page by finding all checkboxes and clicking on the one with value "option2", then verifying it is selected

Starting URL: https://rahulshettyacademy.com/AutomationPractice/

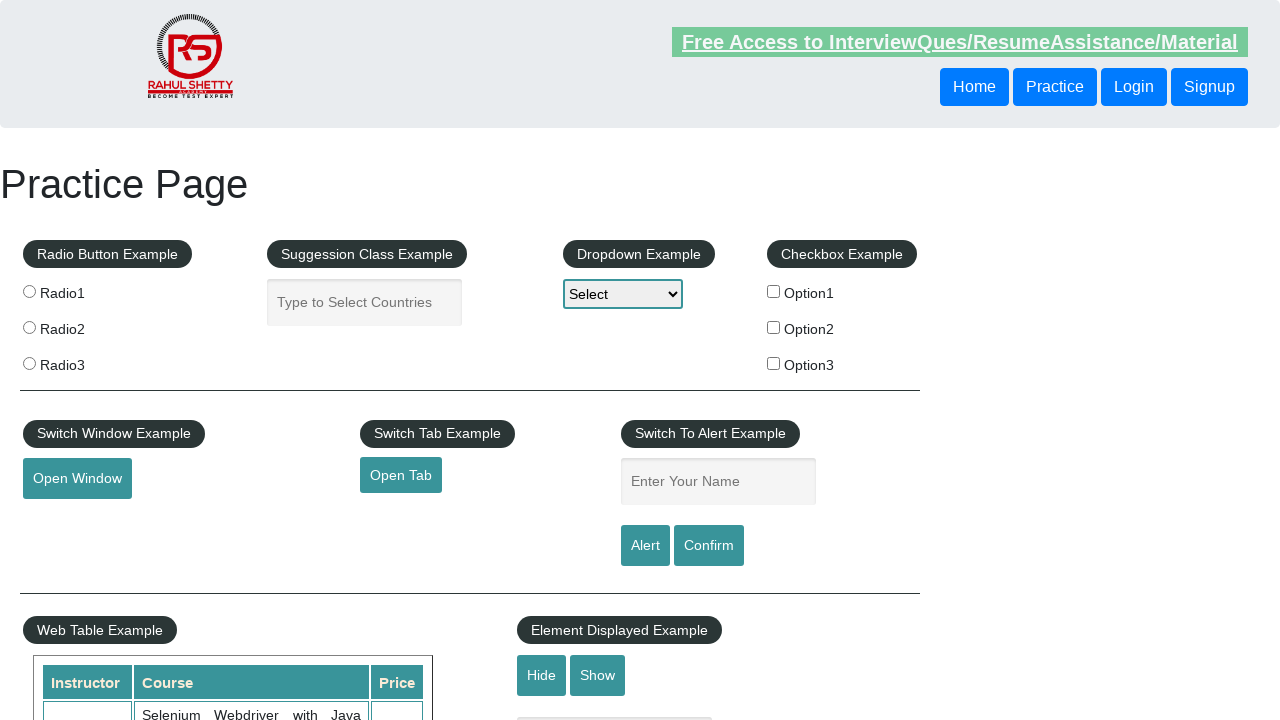

Waited for checkboxes to load on the page
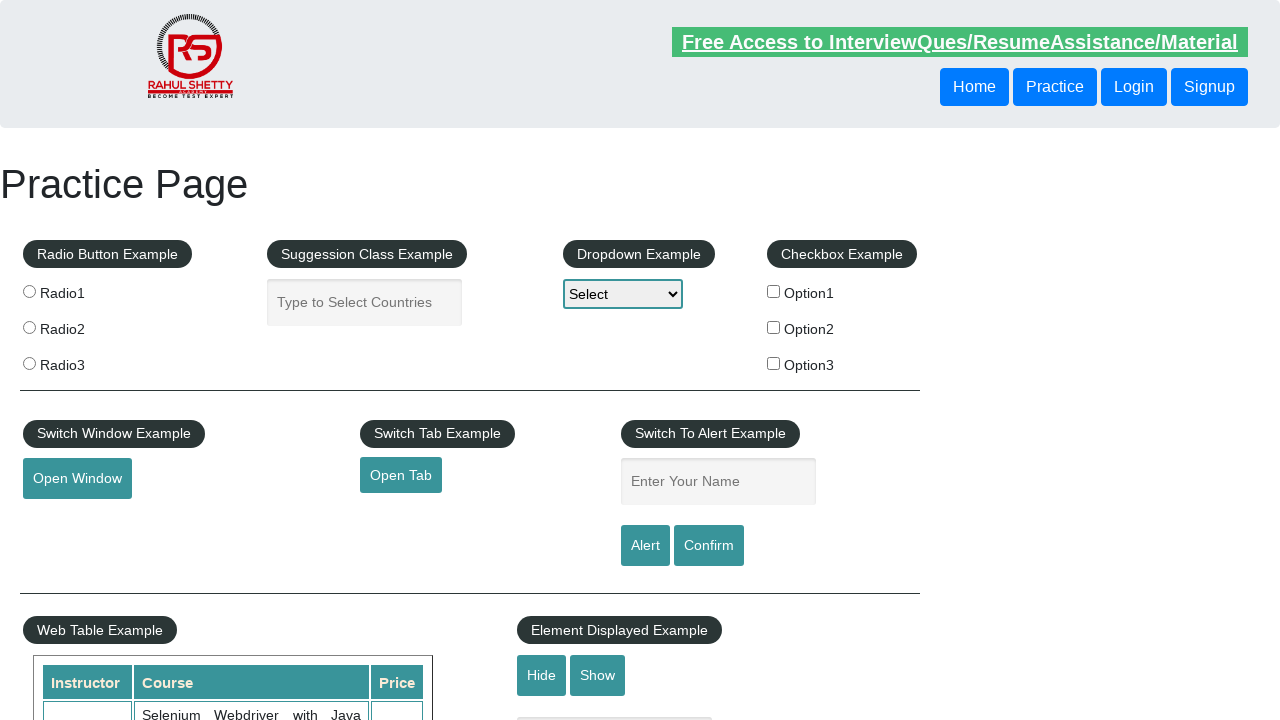

Located all checkbox elements on the page
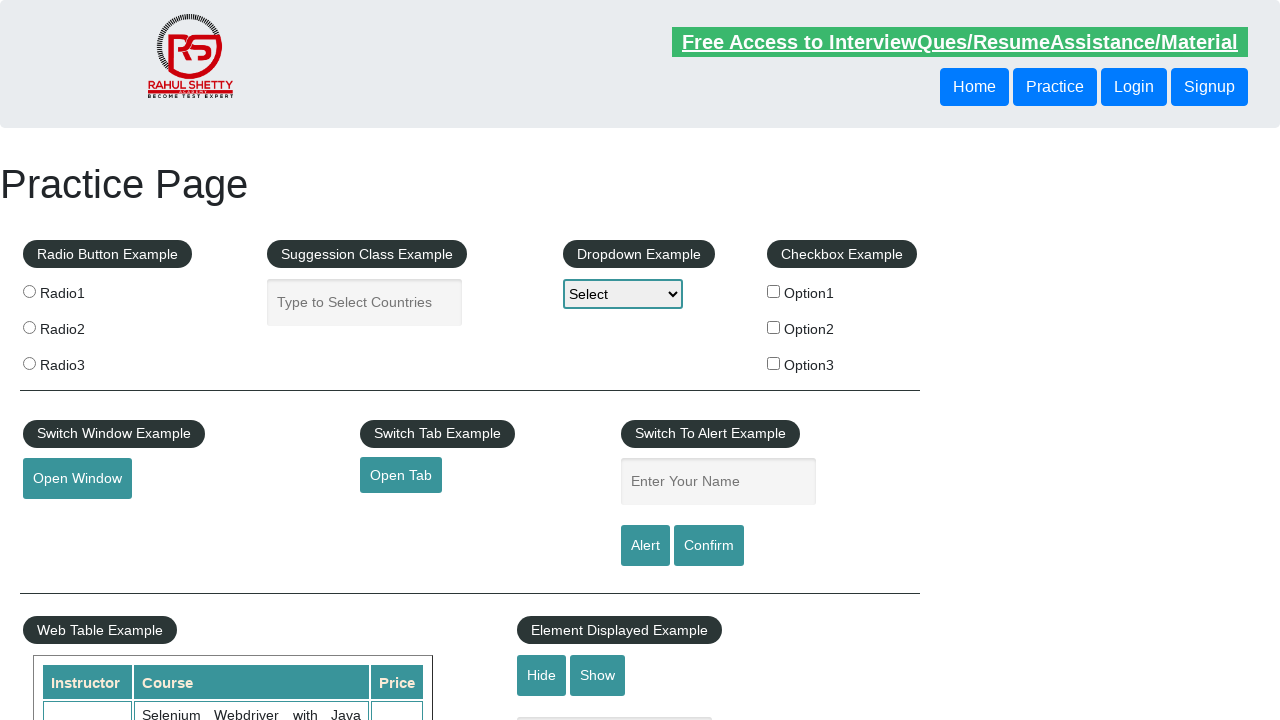

Found 3 checkboxes on the page
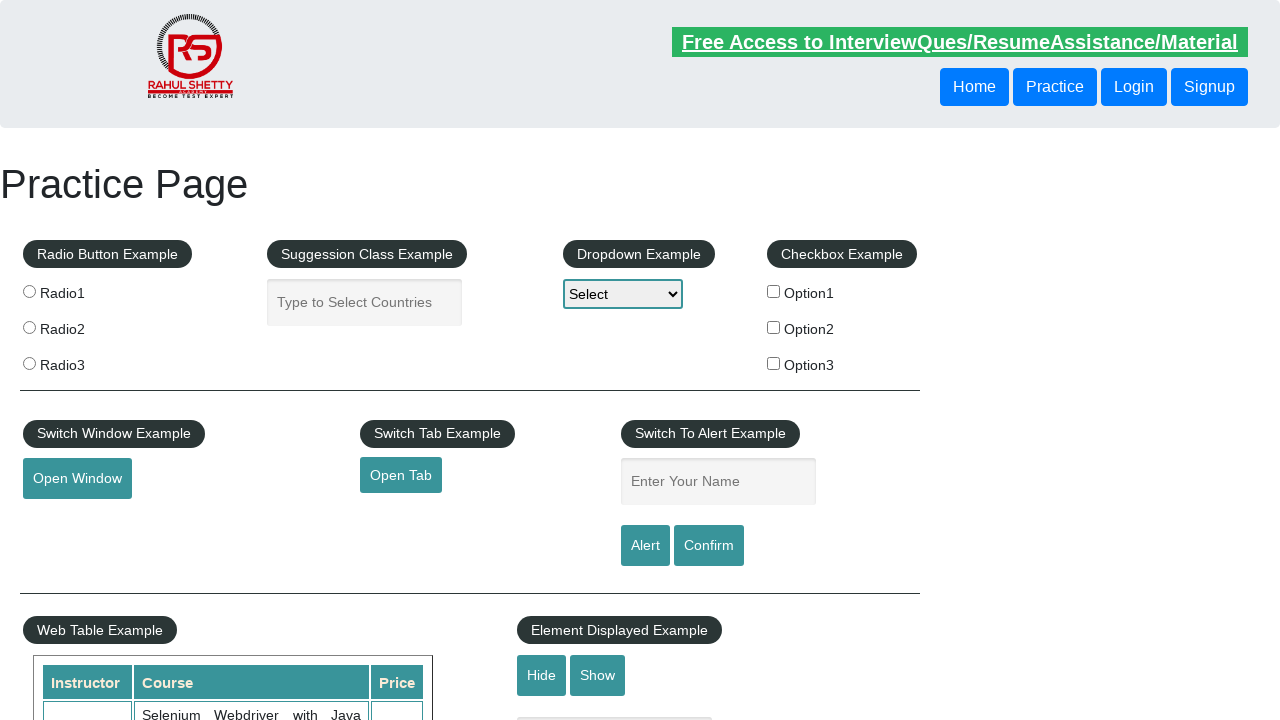

Selected checkbox at index 0
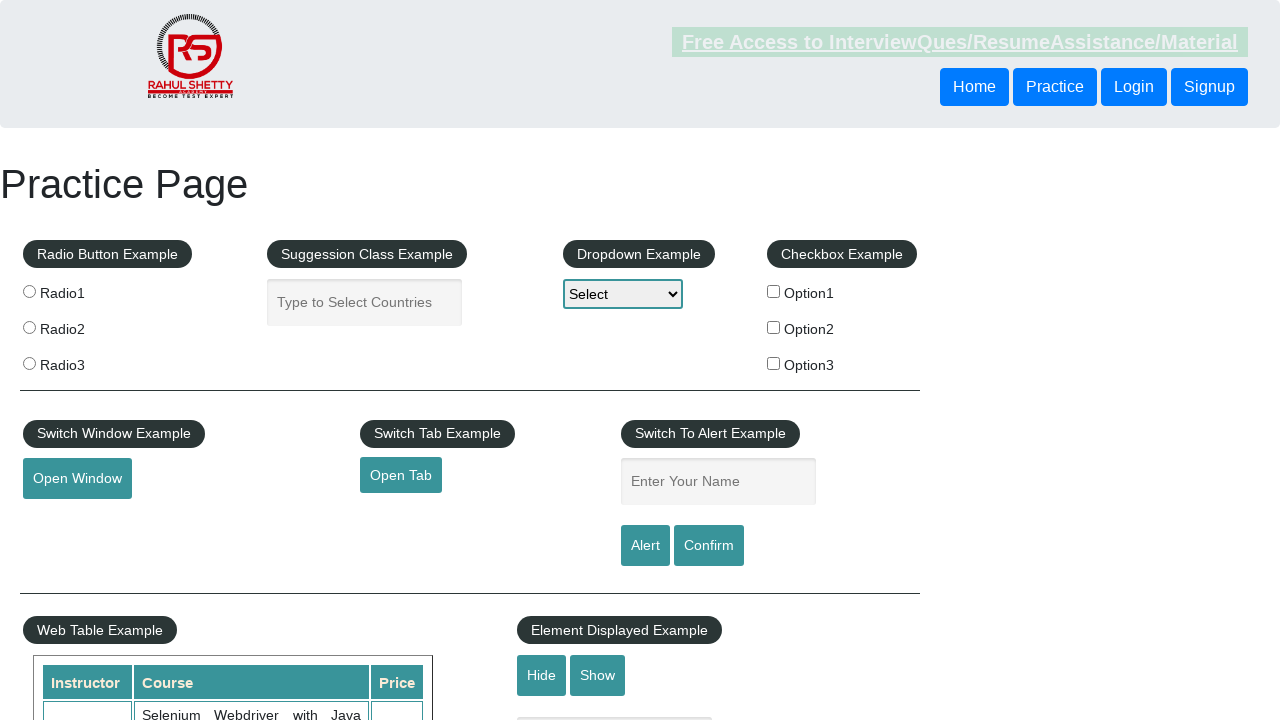

Selected checkbox at index 1
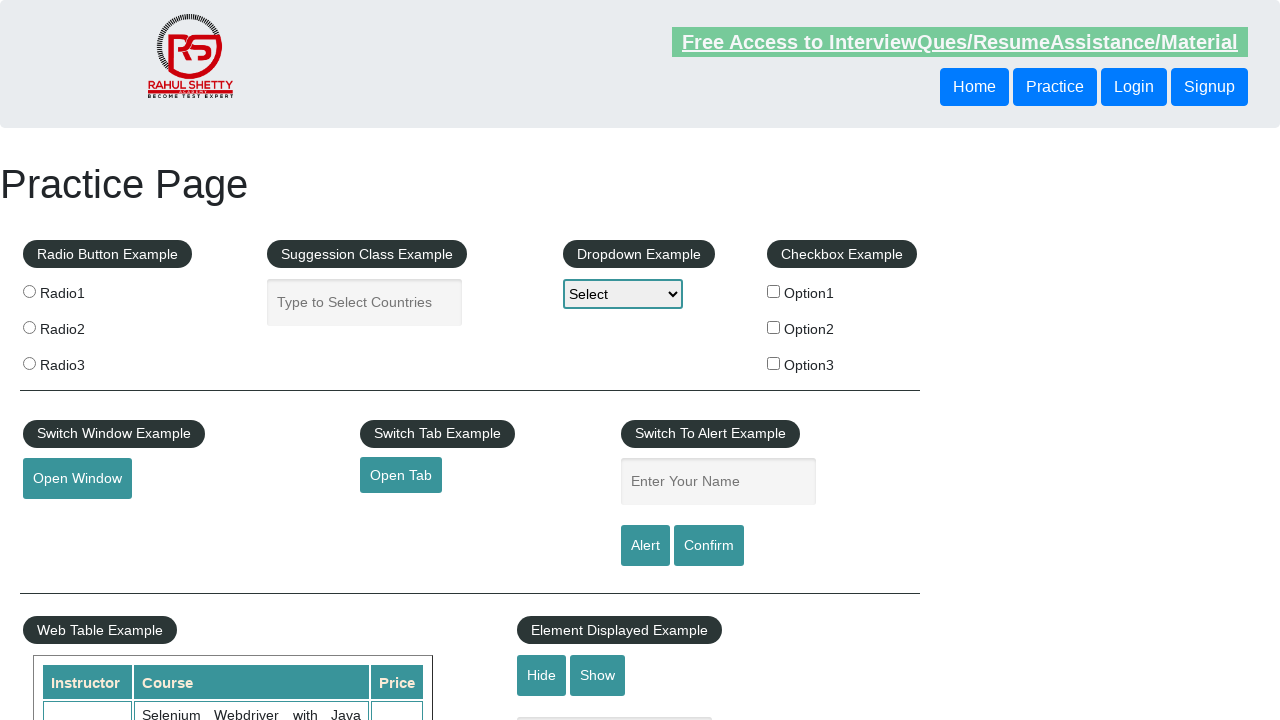

Found checkbox with value 'option2'
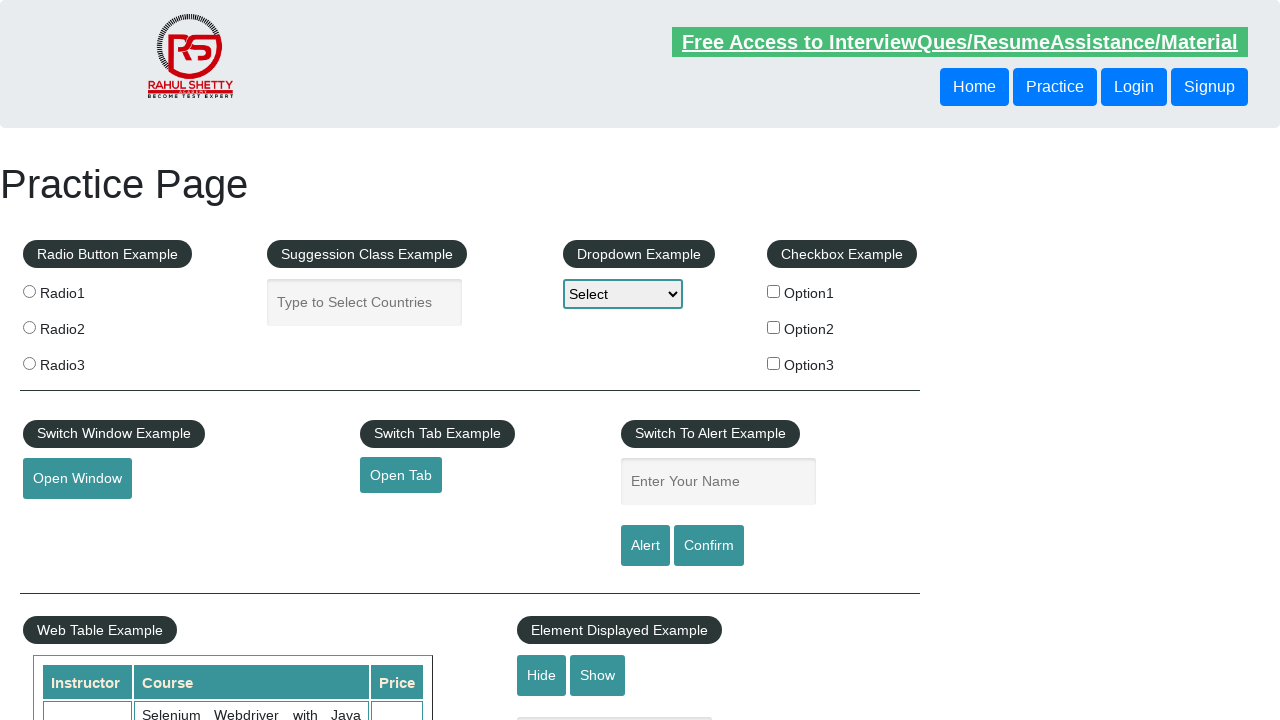

Clicked the 'option2' checkbox at (774, 327) on xpath=//input[@type='checkbox'] >> nth=1
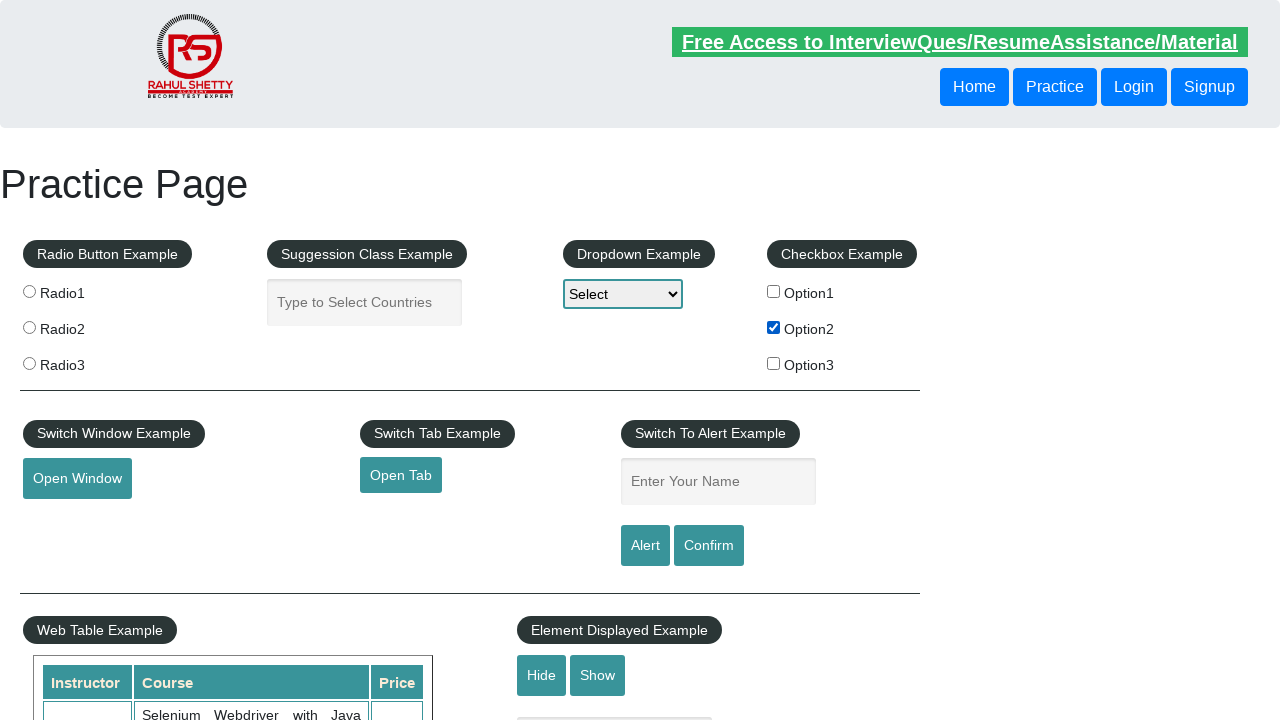

Verified that 'option2' checkbox is selected
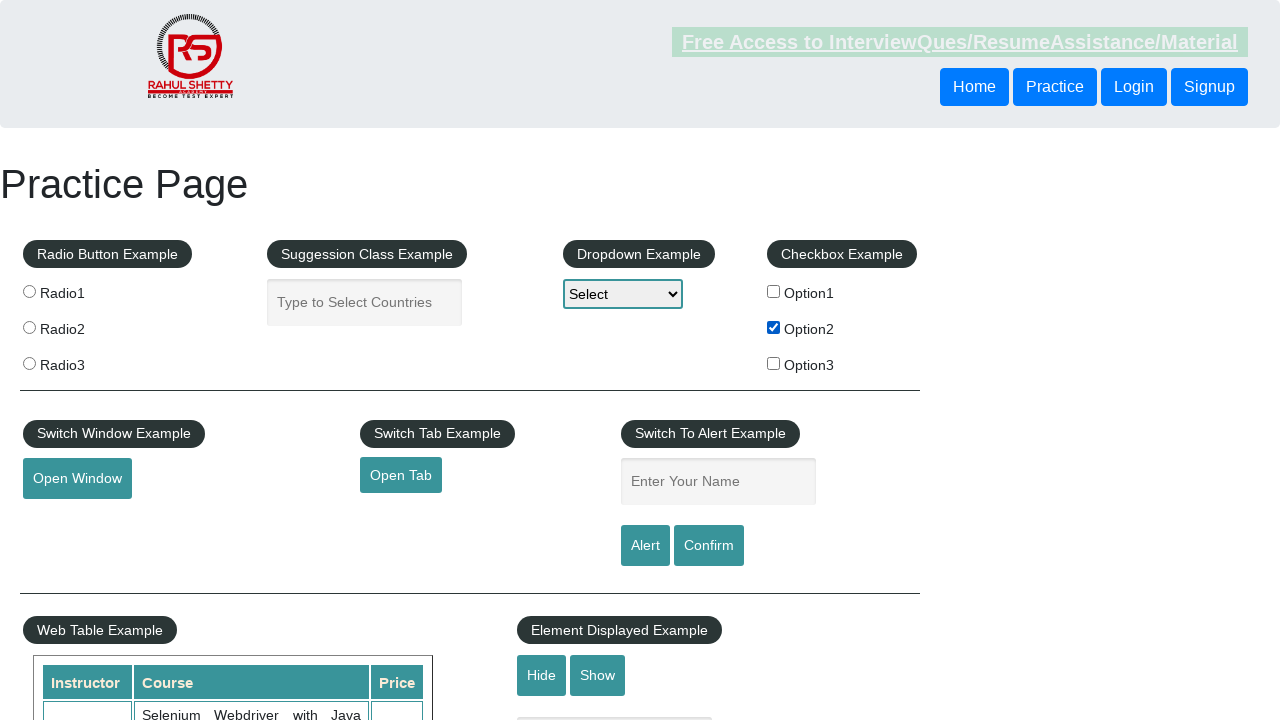

Waited for radio buttons to become visible
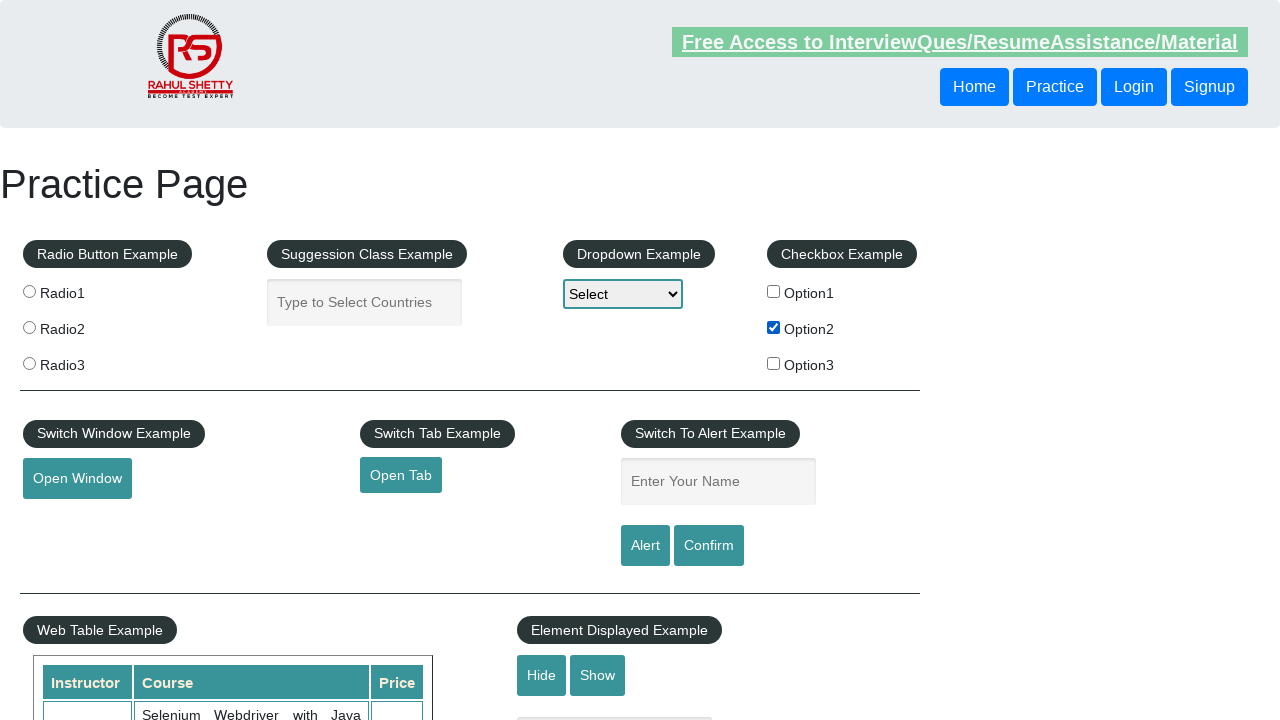

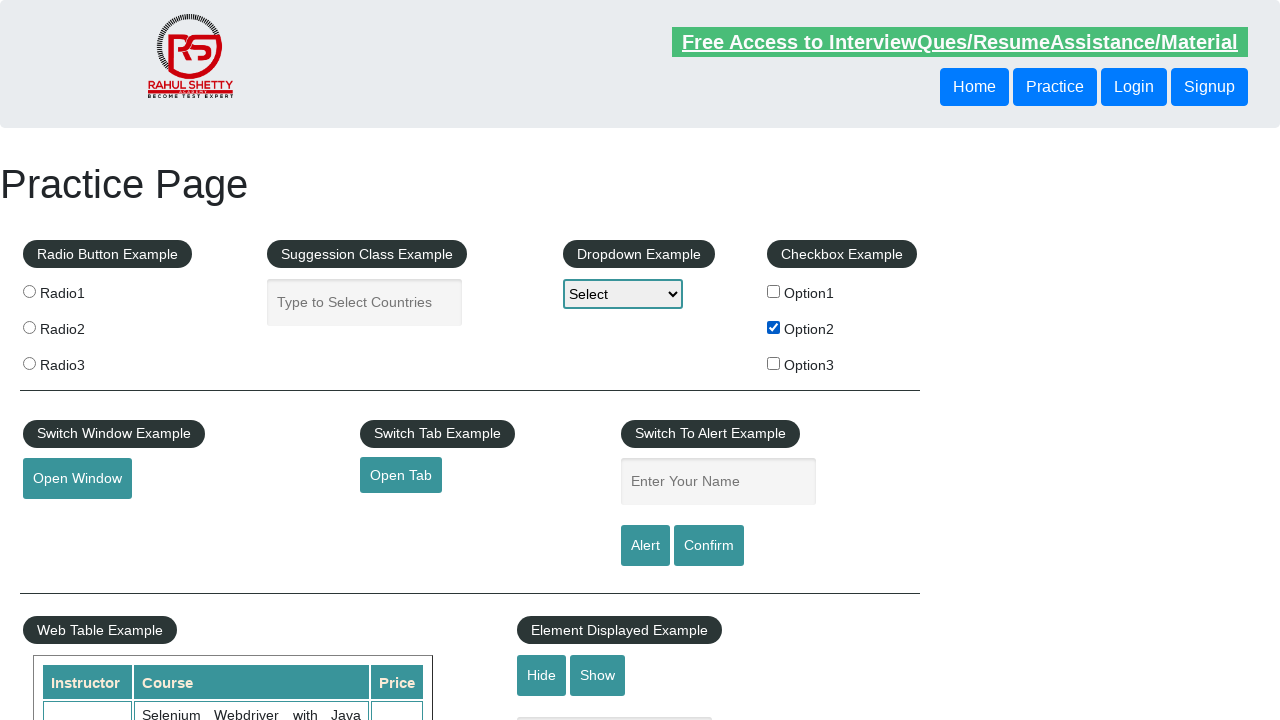